Tests the blacklist alert website by entering a domain name in the search field and clicking the check button to verify if the domain lookup functionality works

Starting URL: http://www.blacklistalert.org/

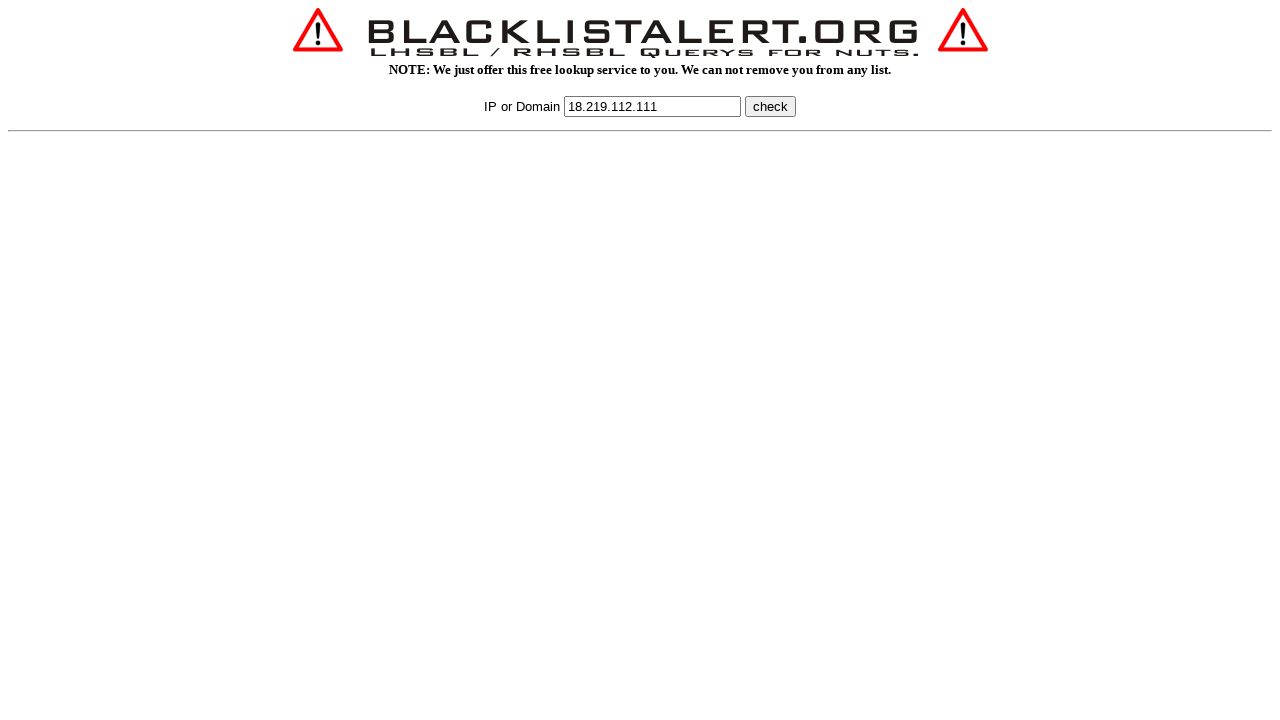

Filled domain search field with 'mail.google.com' on input[name='q']
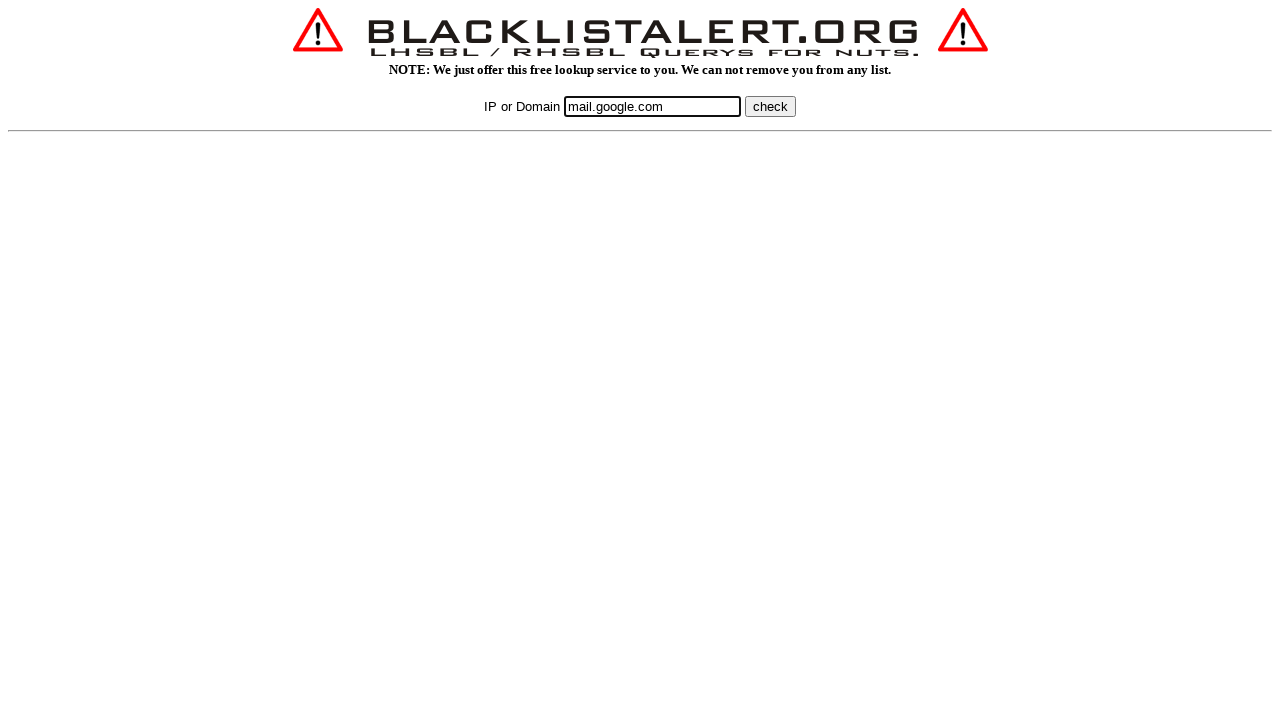

Clicked the check button to initiate domain lookup at (770, 106) on button:has-text('check'), input[value='check'], input[type='submit']
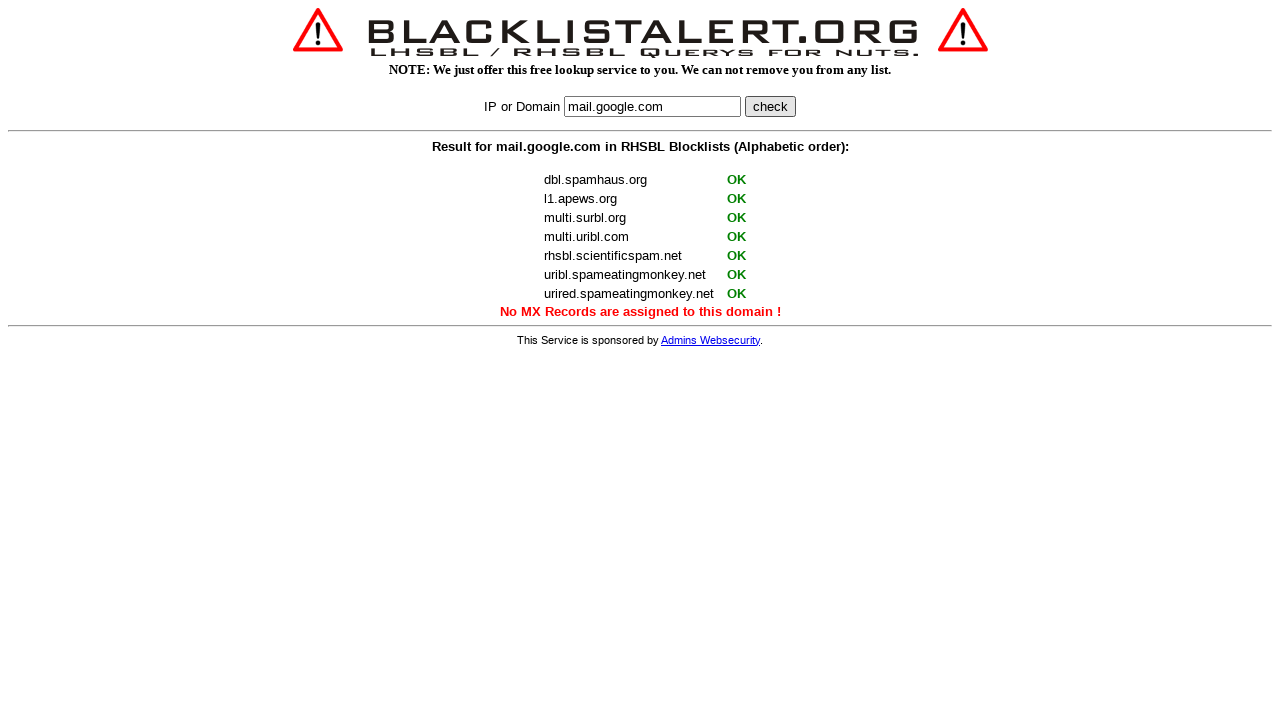

Domain lookup results loaded and form became visible
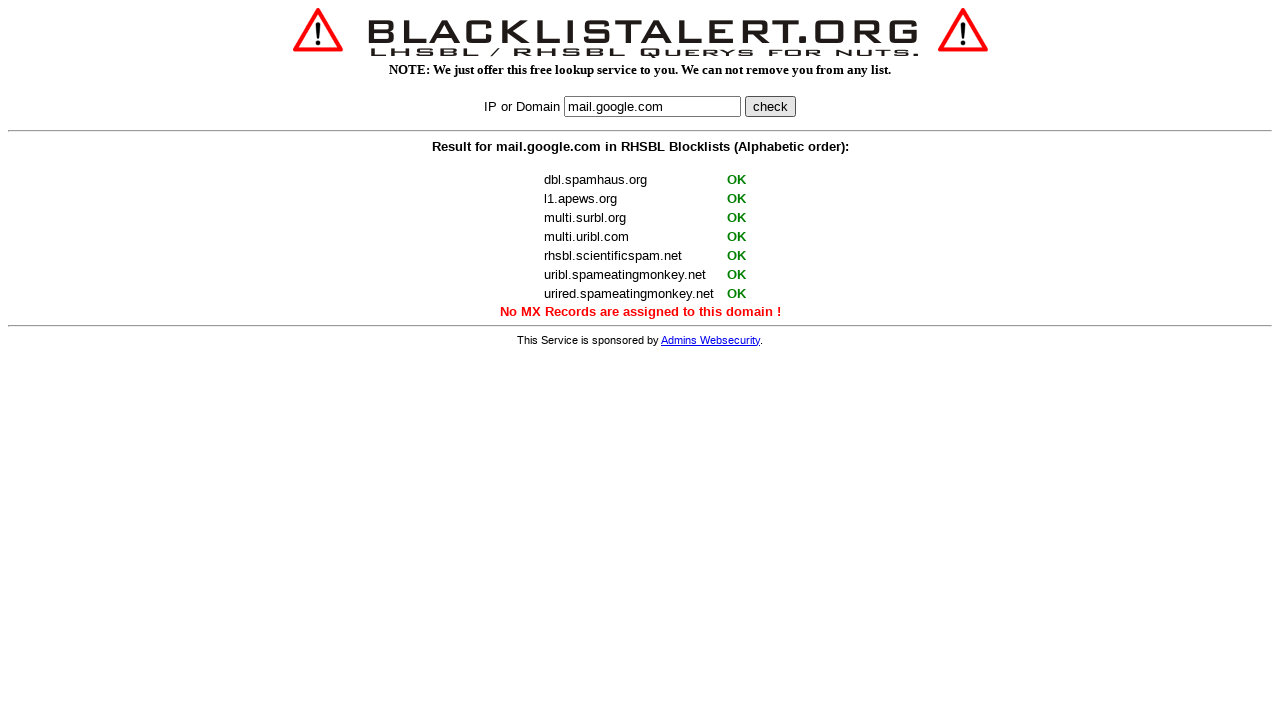

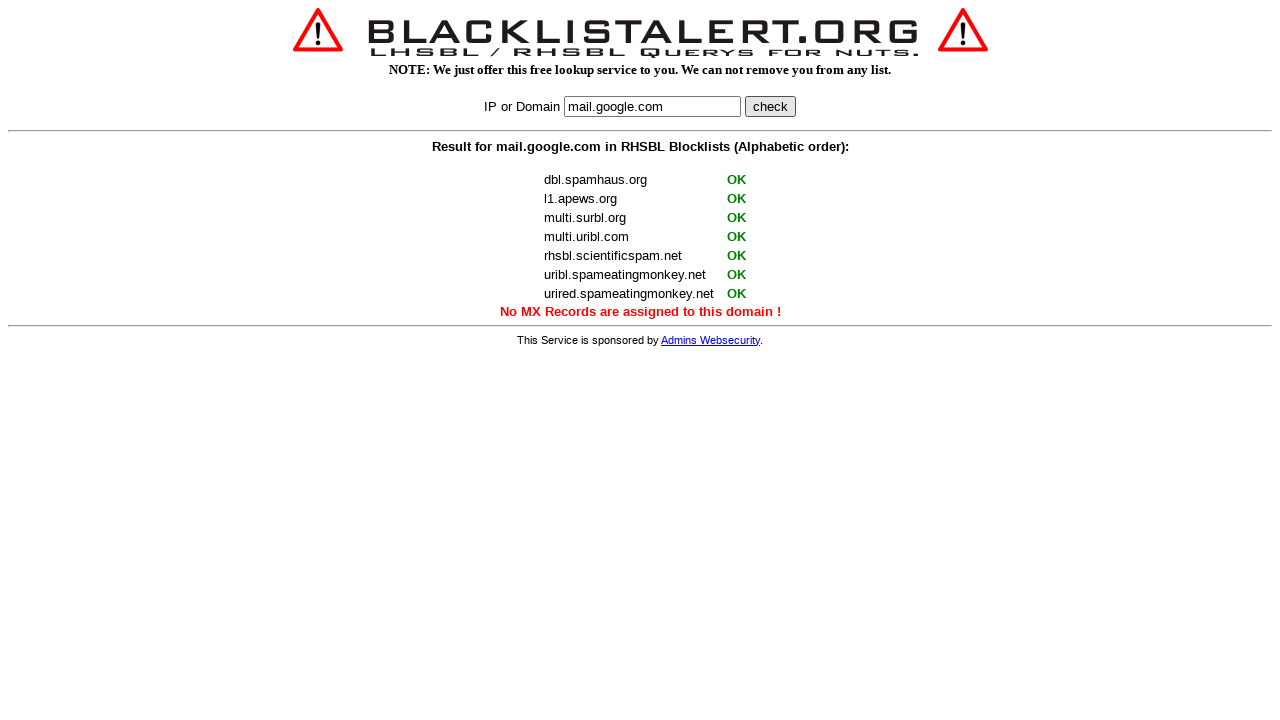